Tests JavaScript confirmation alert handling by clicking a button to trigger a JS confirmation dialog, accepting it, and verifying the result text displayed on the page.

Starting URL: http://the-internet.herokuapp.com/javascript_alerts

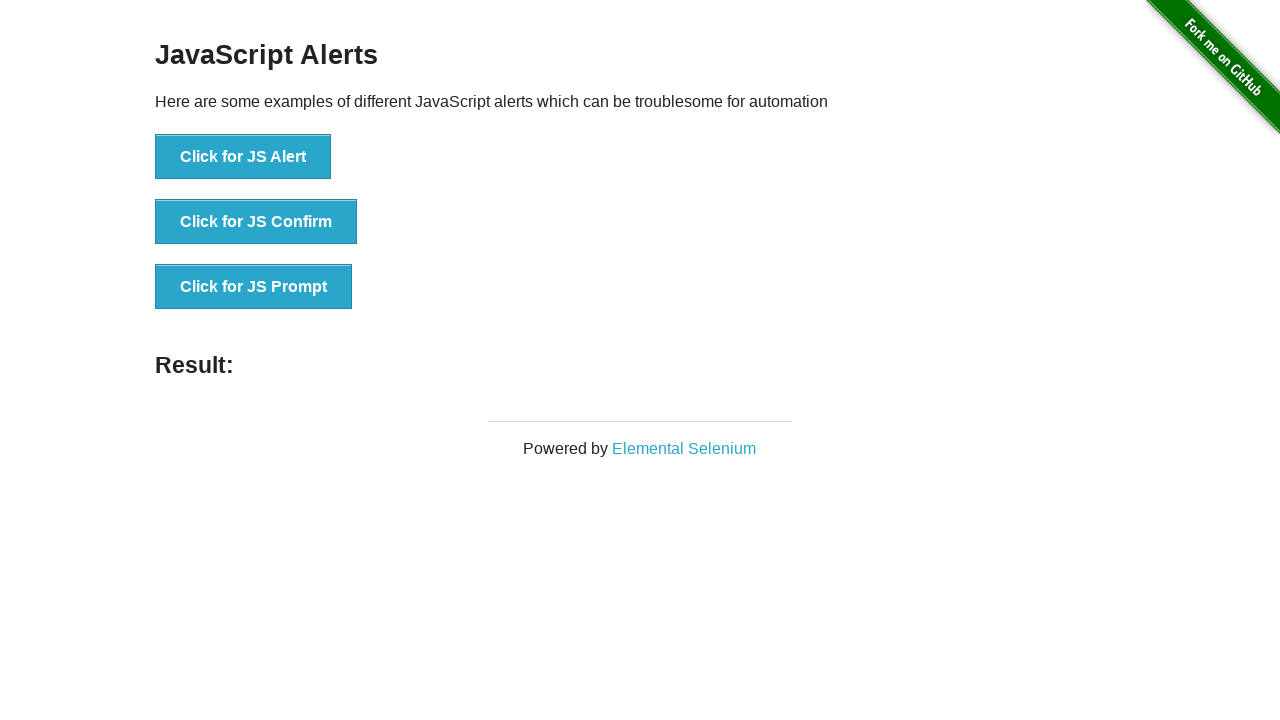

Clicked the second button to trigger JavaScript confirmation alert at (256, 222) on ul > li:nth-child(2) > button
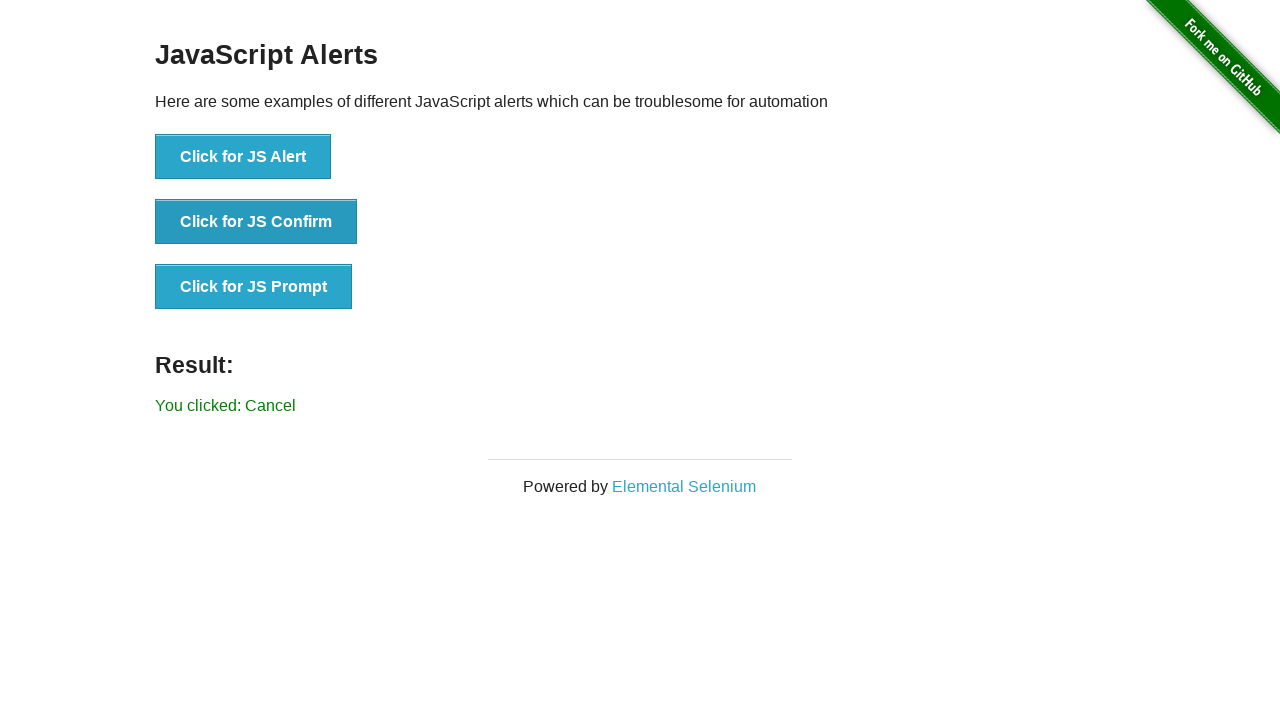

Set up dialog handler to accept confirmation dialogs
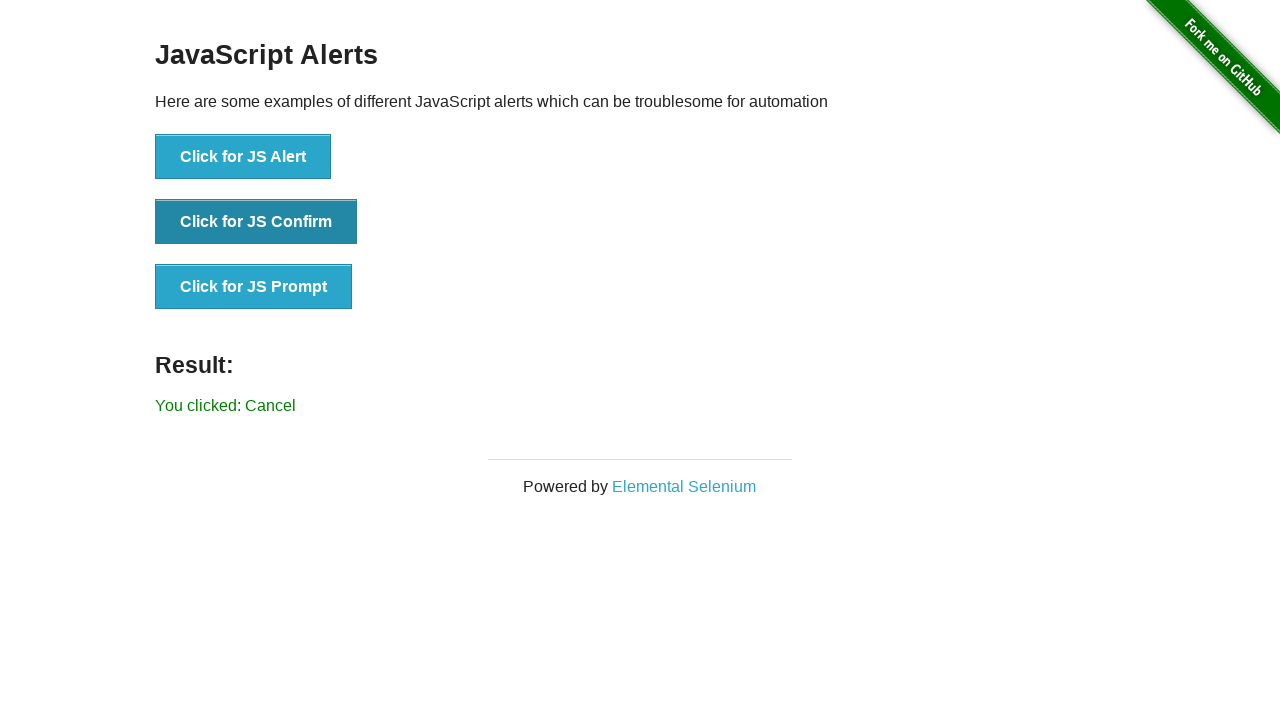

Clicked the second button again to trigger confirmation dialog and accept it at (256, 222) on ul > li:nth-child(2) > button
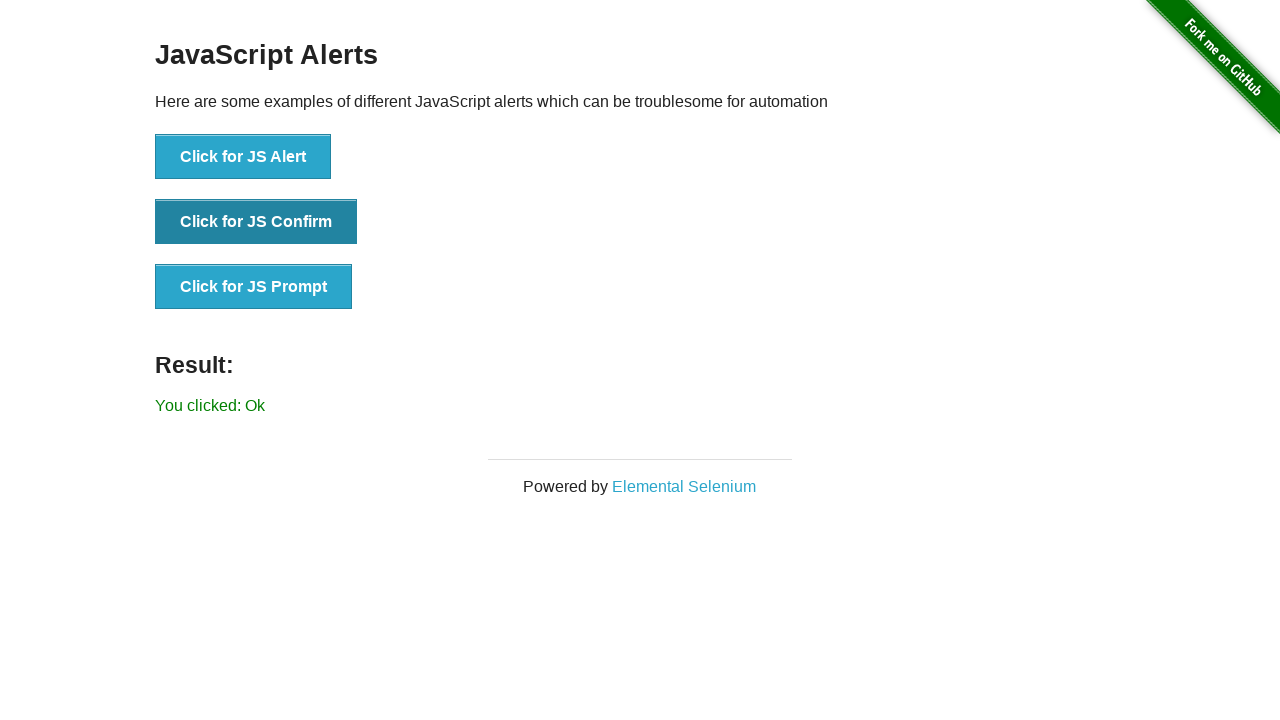

Waited for result text element to appear
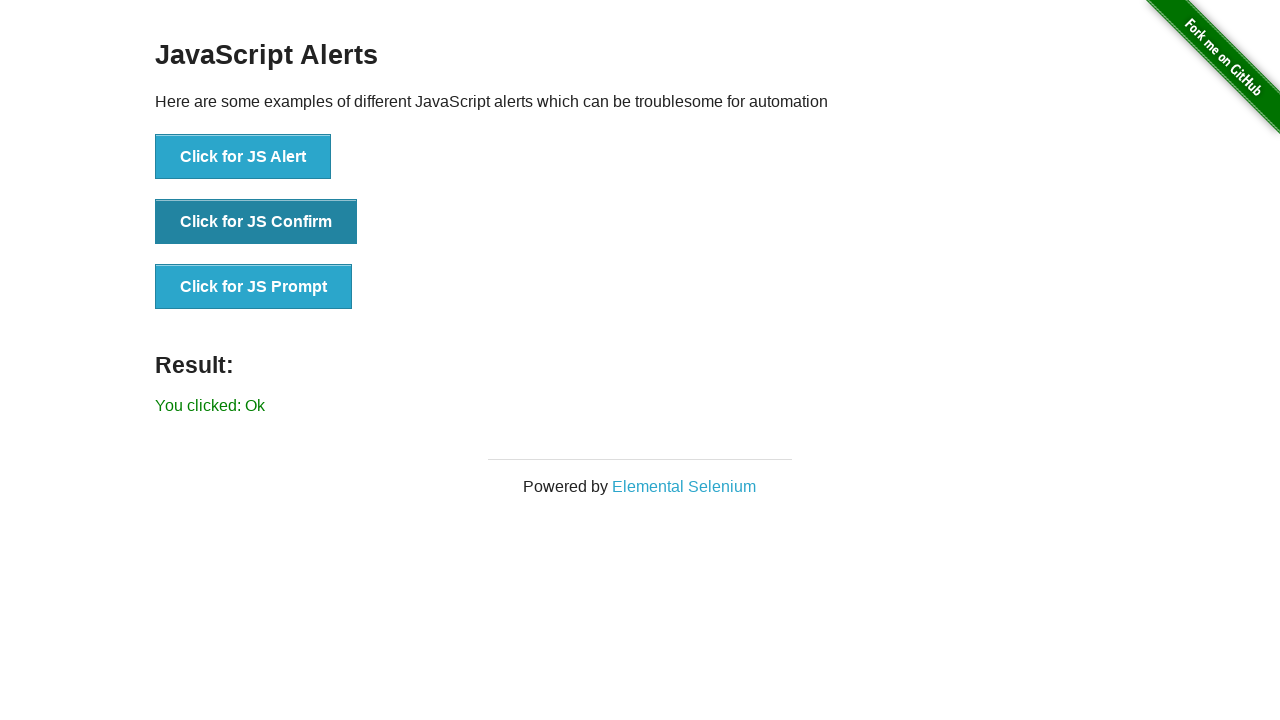

Retrieved result text content
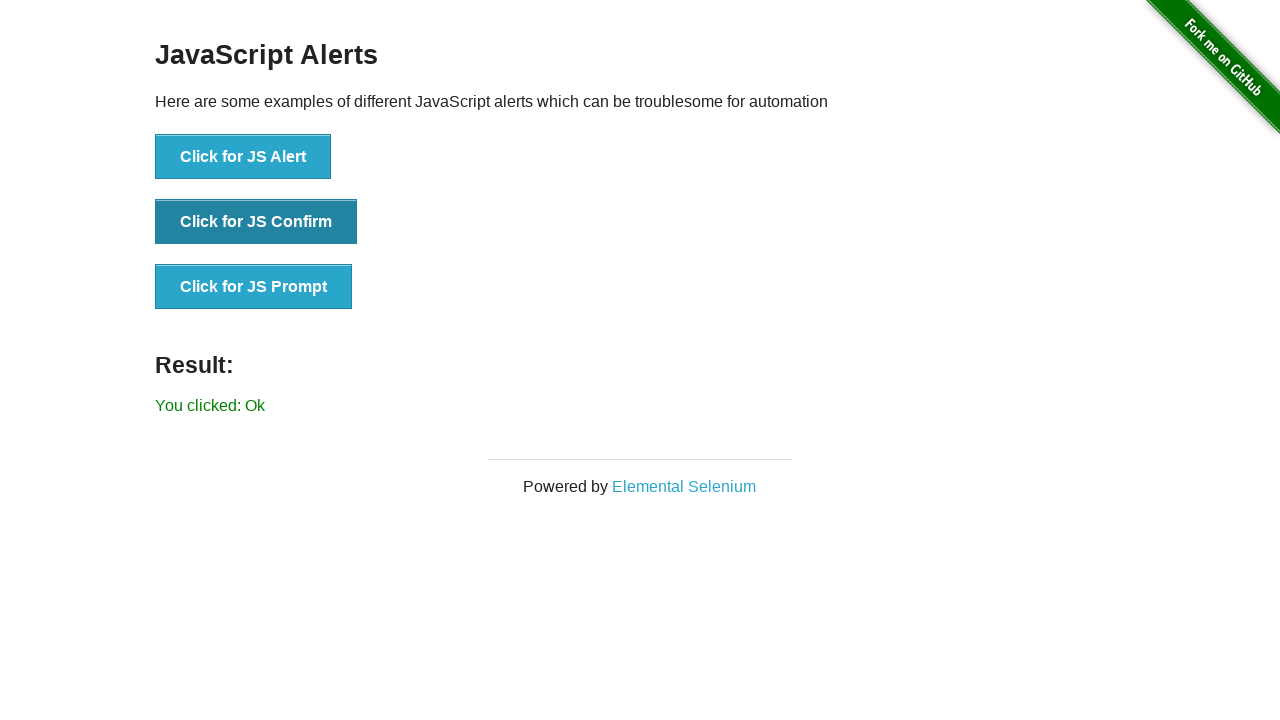

Verified result text equals 'You clicked: Ok'
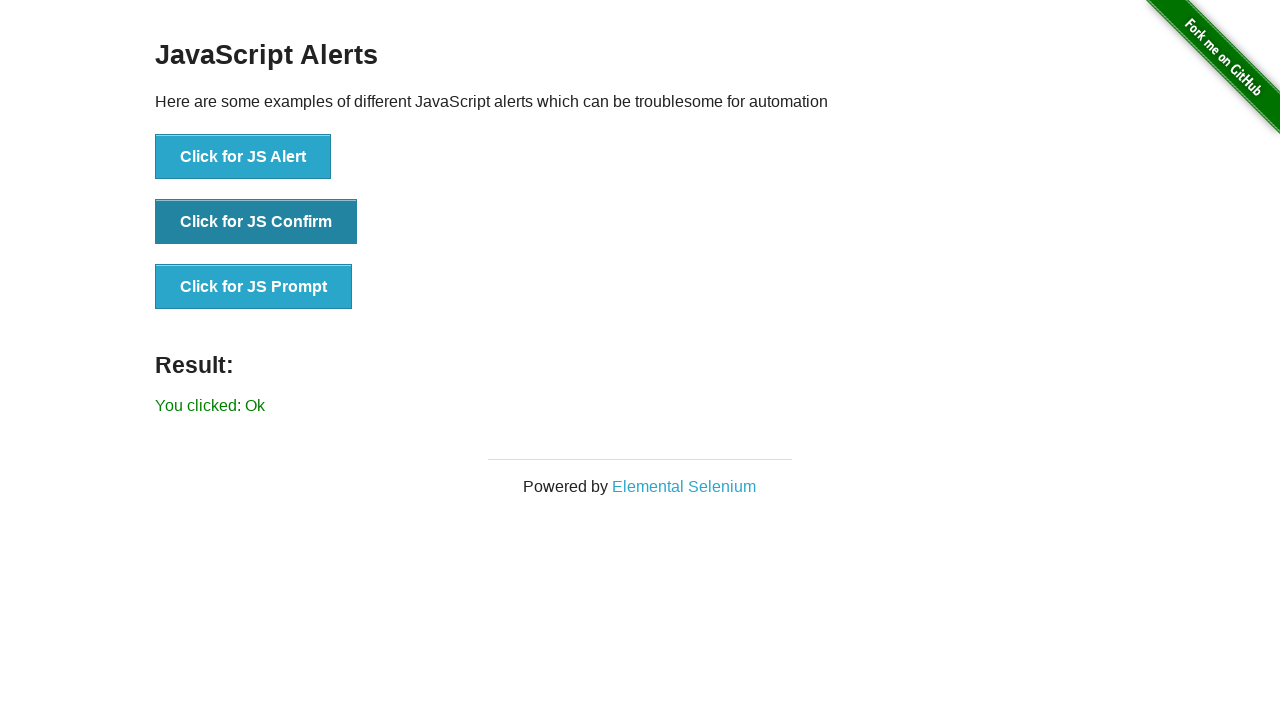

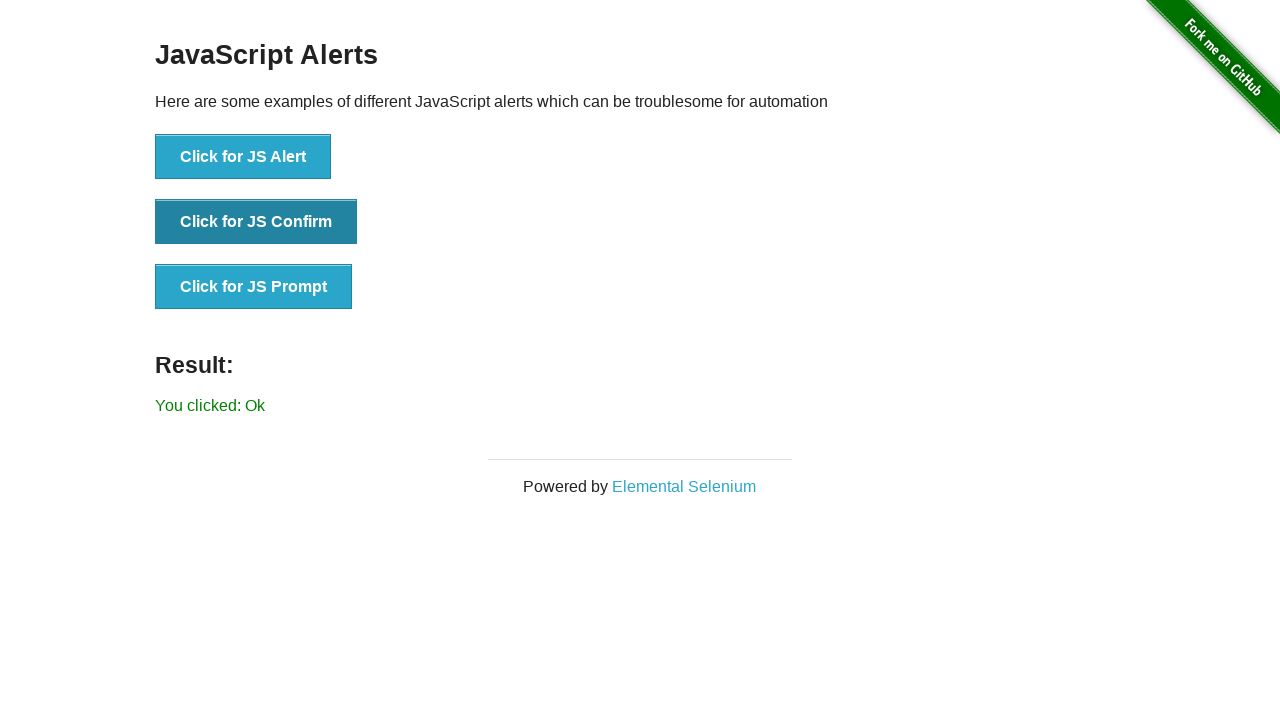